Tests AJAX content loading by clicking a button and waiting for dynamic content to appear

Starting URL: https://testautomationpractice.blogspot.com/p/gui-elements-ajax-hidden.html

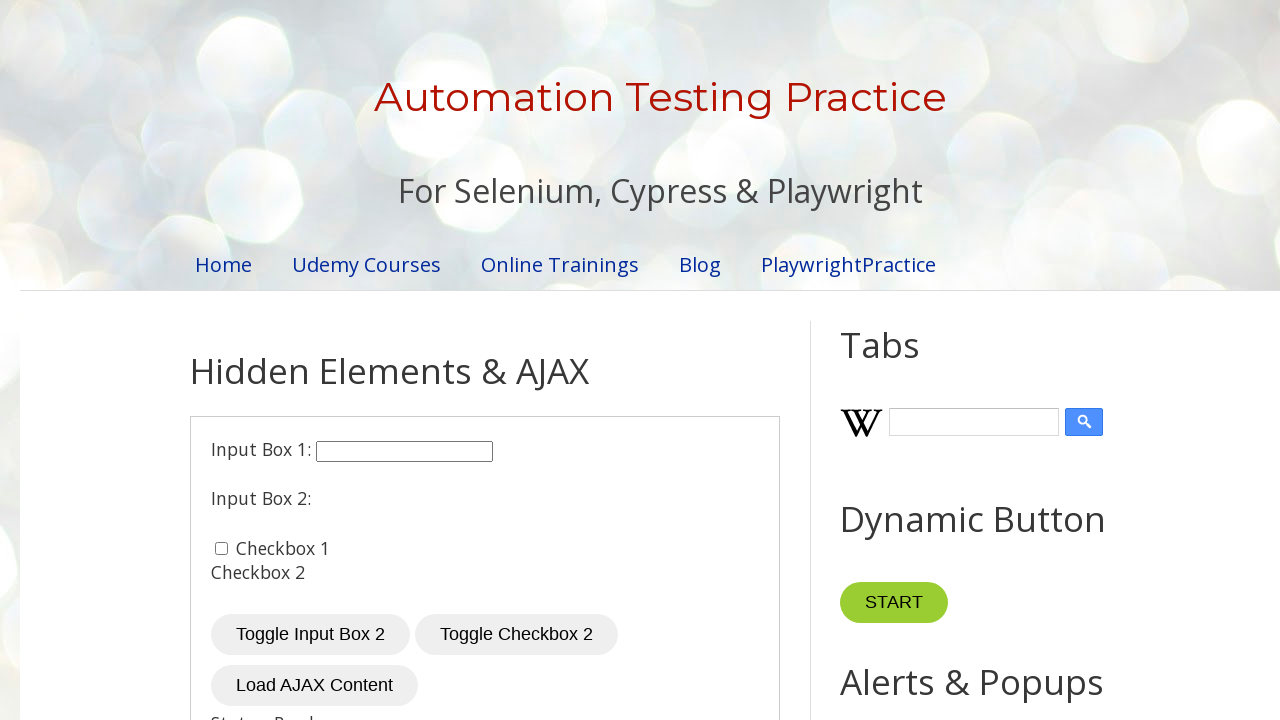

Clicked button to trigger AJAX content loading at (314, 686) on button#loadContent
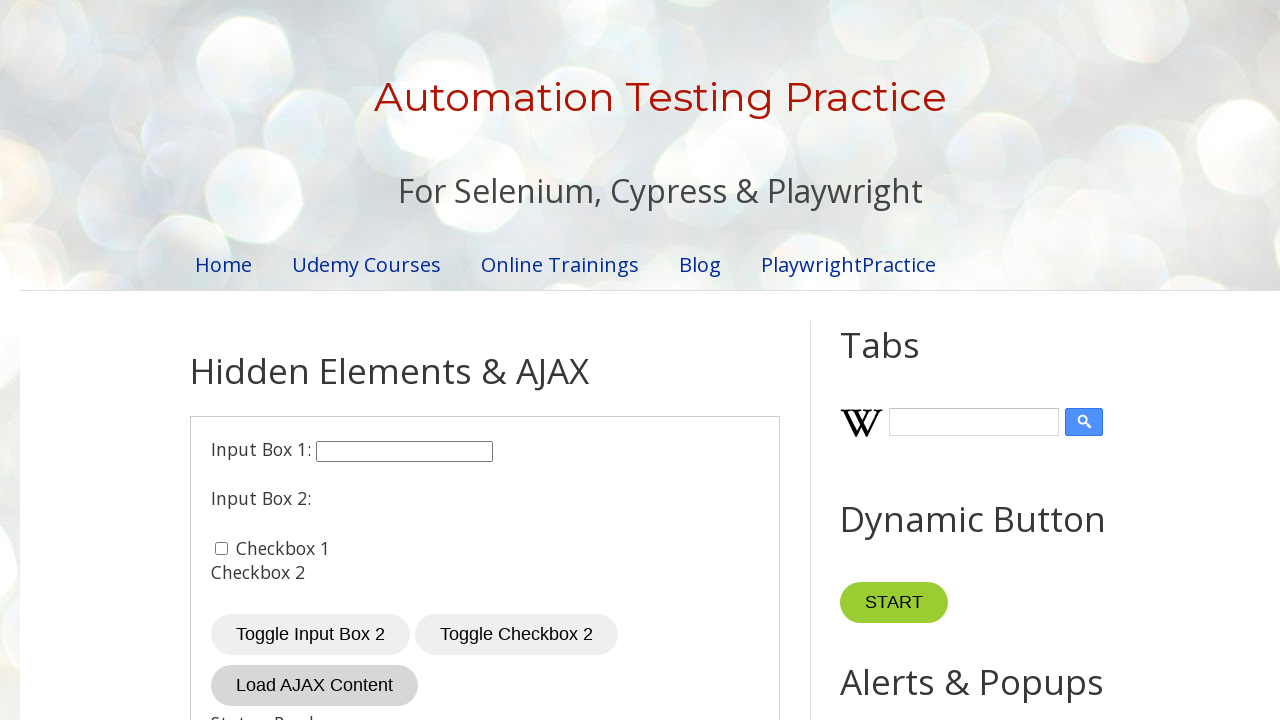

AJAX content loaded and visible
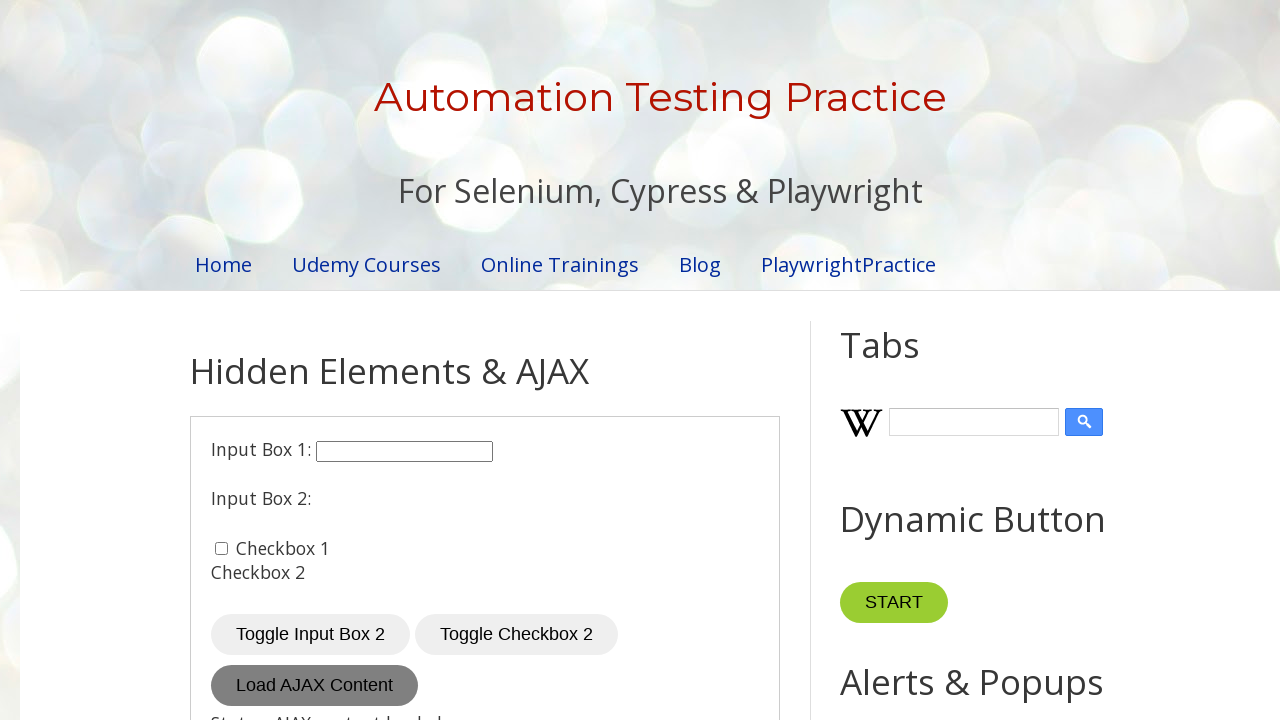

Retrieved loaded content text: AJAX Content Loaded
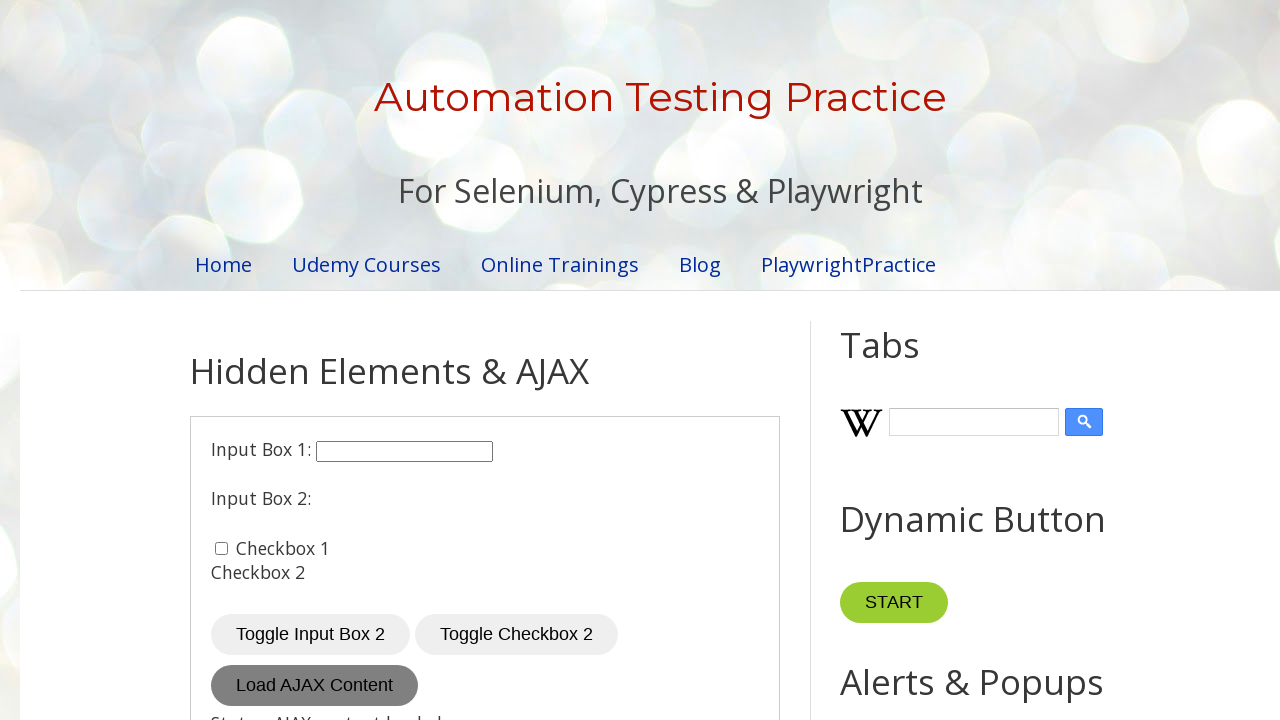

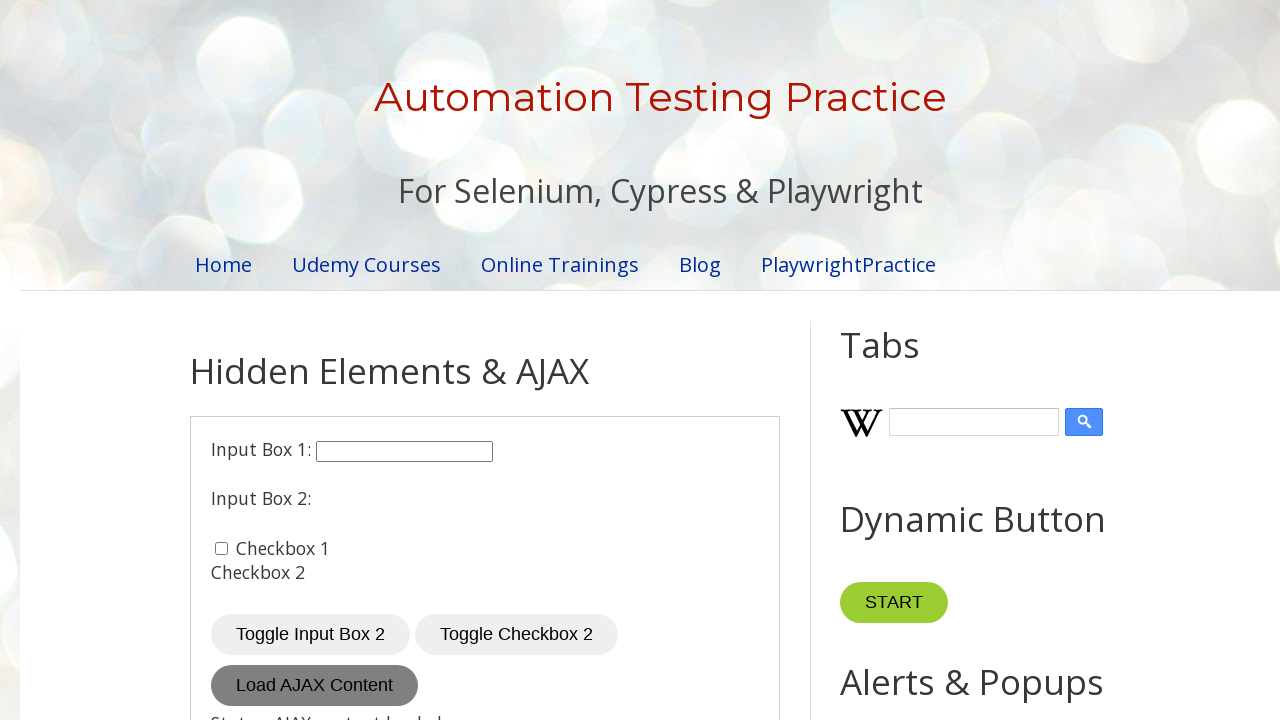